Navigates to registration page and fills out new user registration form

Starting URL: https://demoqa.com/login

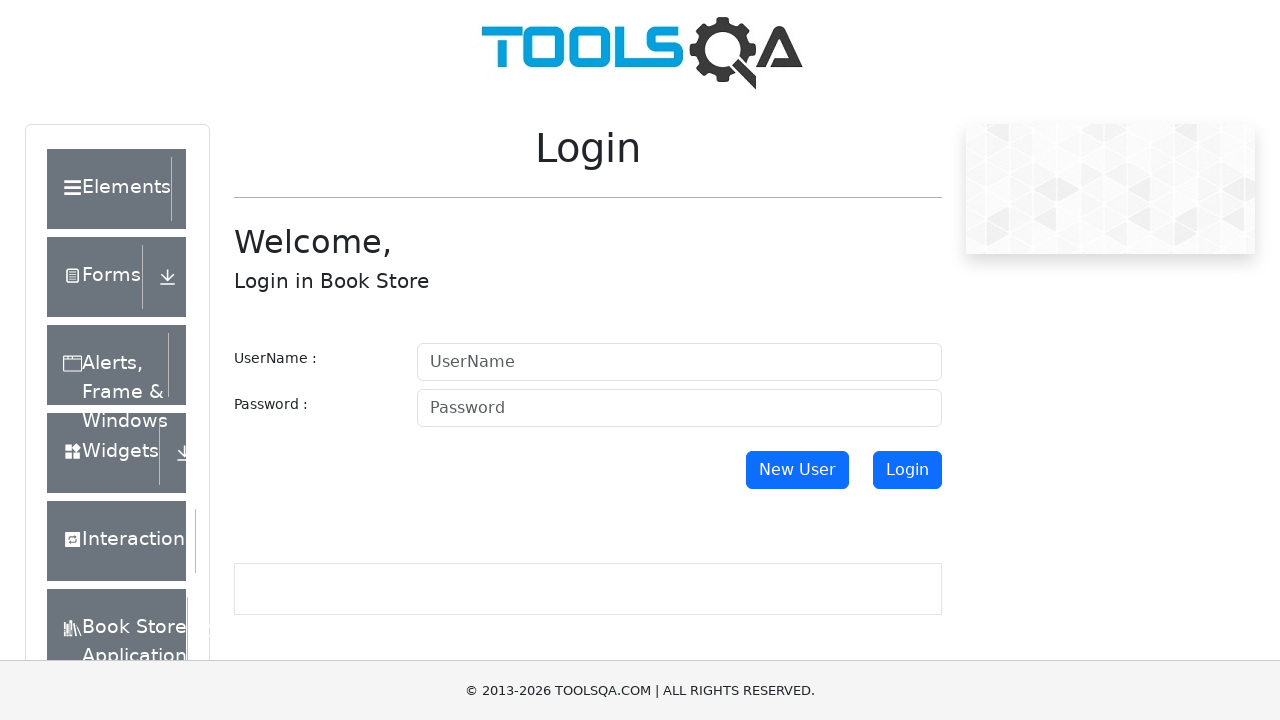

Clicked new user button at (797, 470) on xpath=//button[@id='newUser']
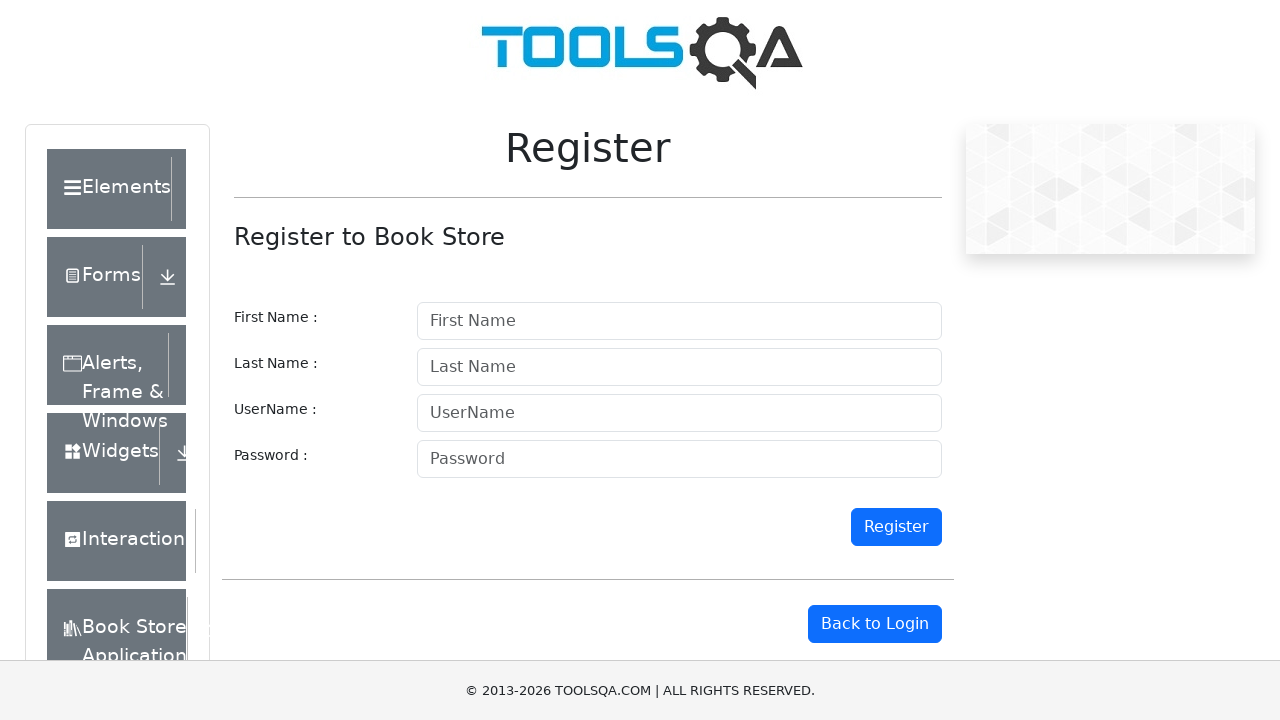

Waited 2 seconds for page to load
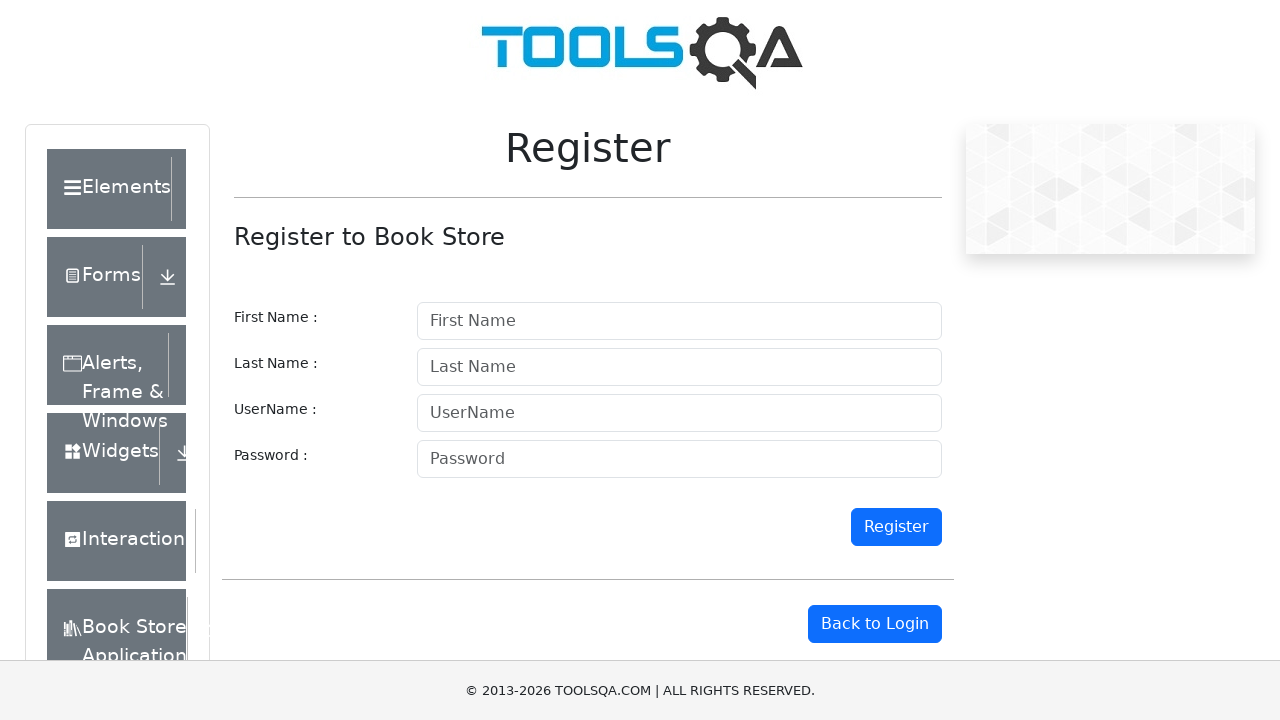

Navigated to registration page at https://demoqa.com/register
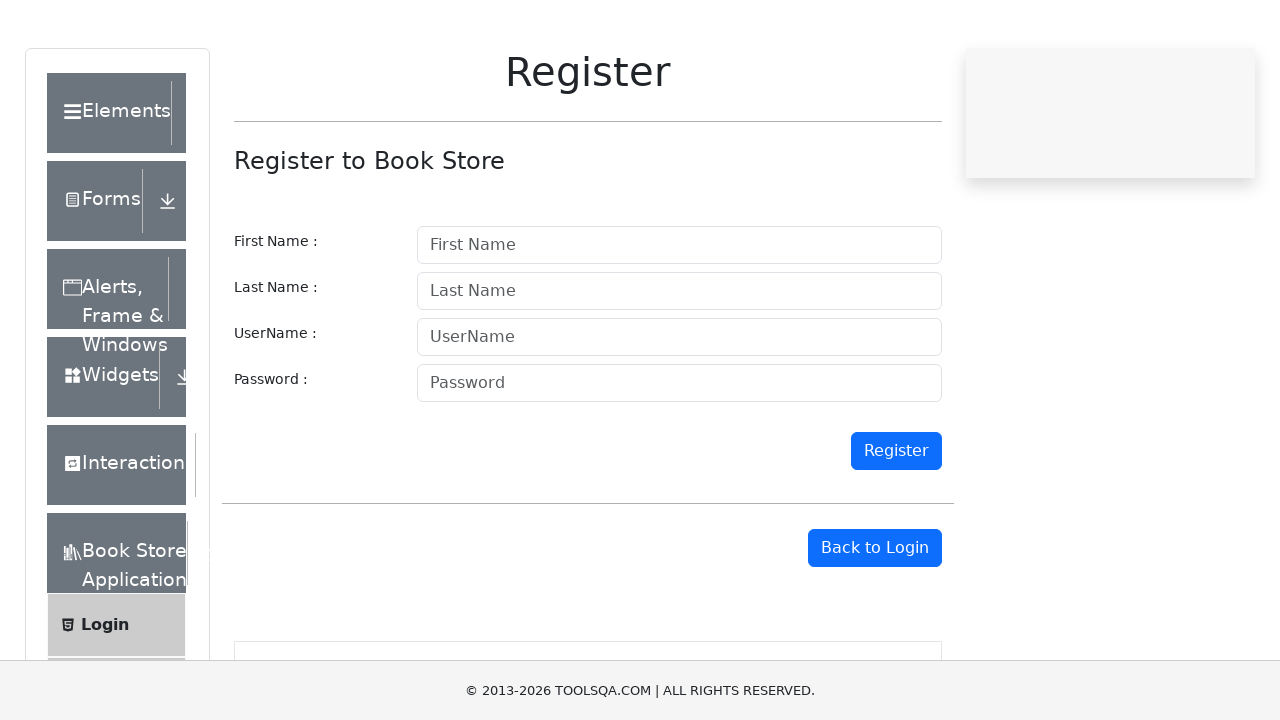

Filled first name field with 'Pedro' on //input[@id='firstname']
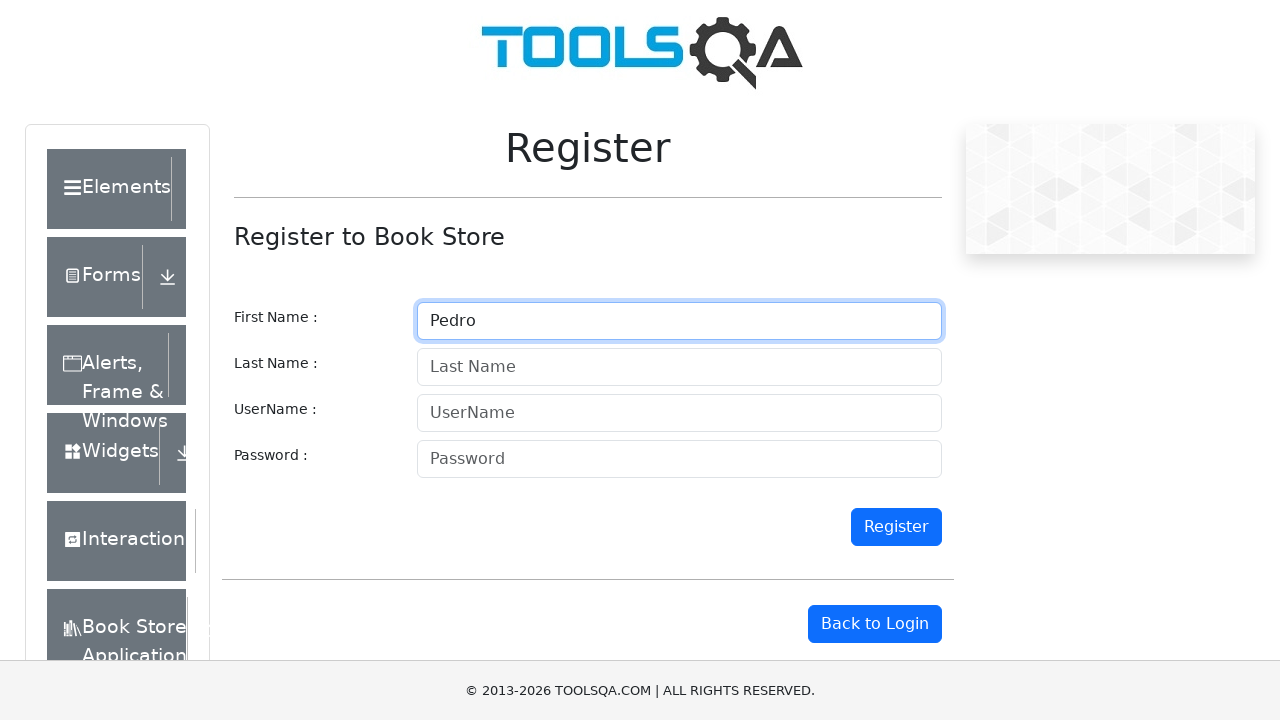

Filled last name field with 'Rojas Enciso' on //input[@id='lastname']
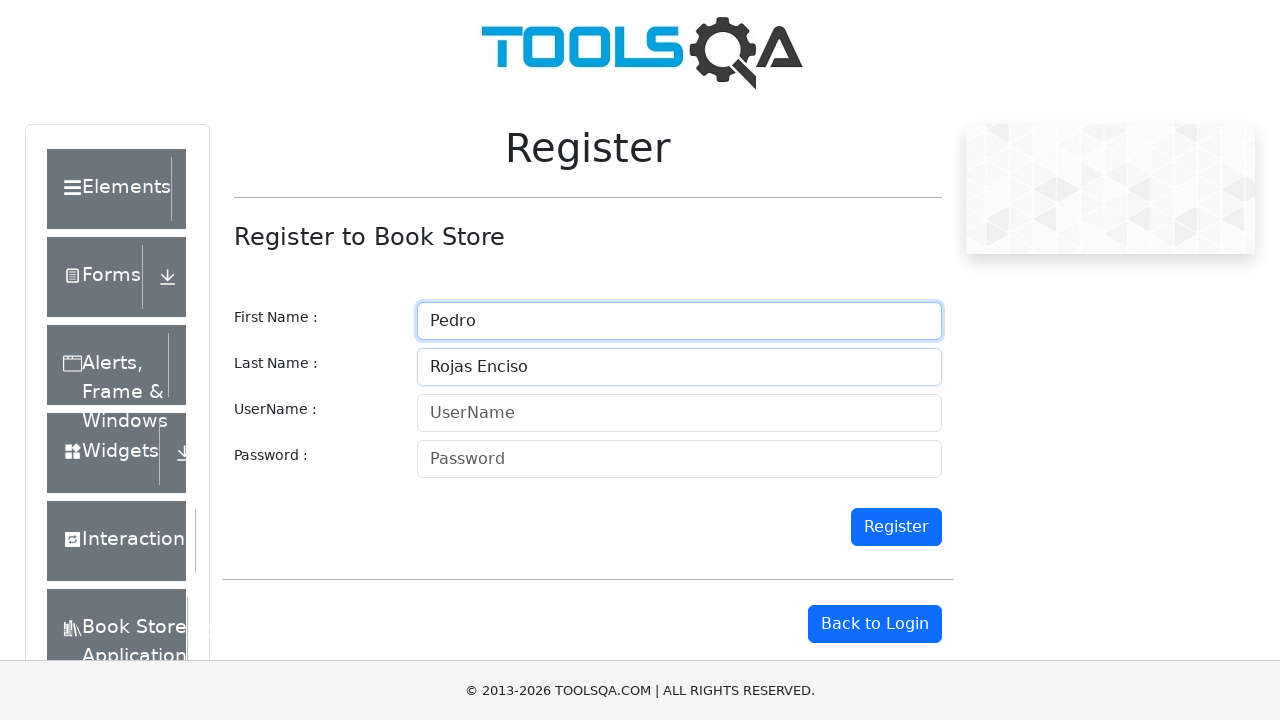

Filled username field with 'projas' on //input[@id='userName']
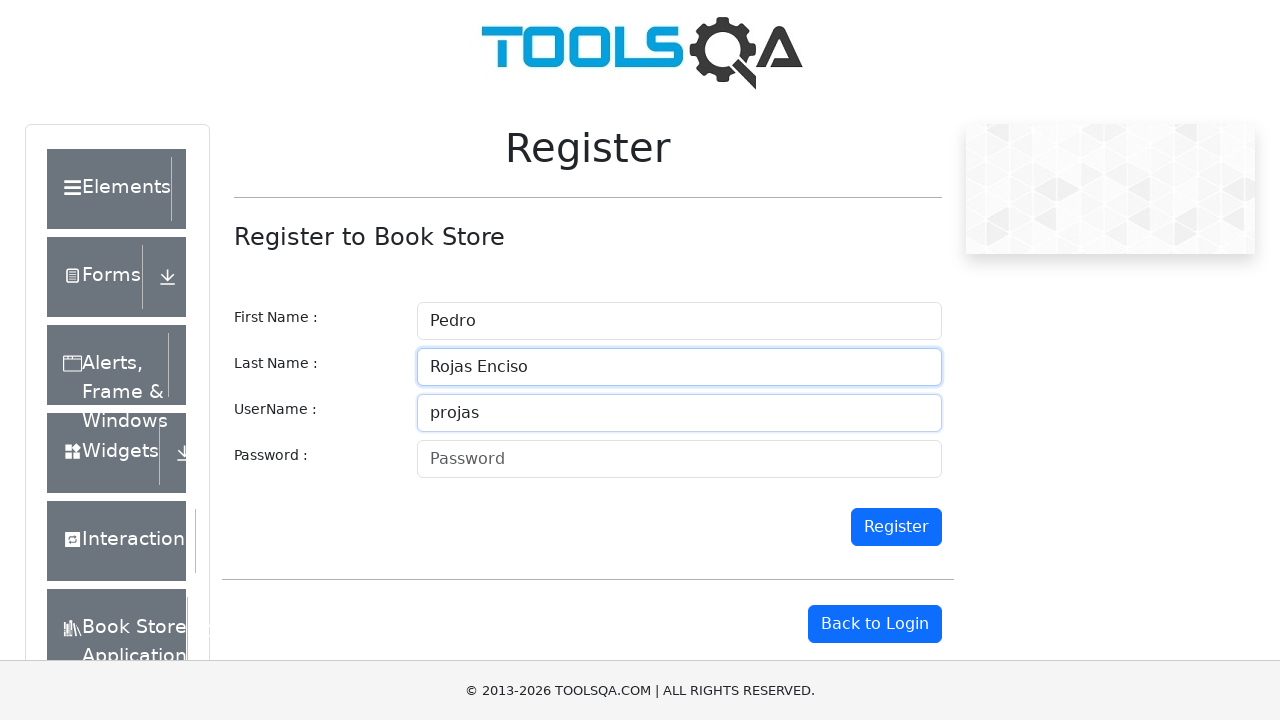

Filled password field with 'Comandosvr123$' on //input[@id='password']
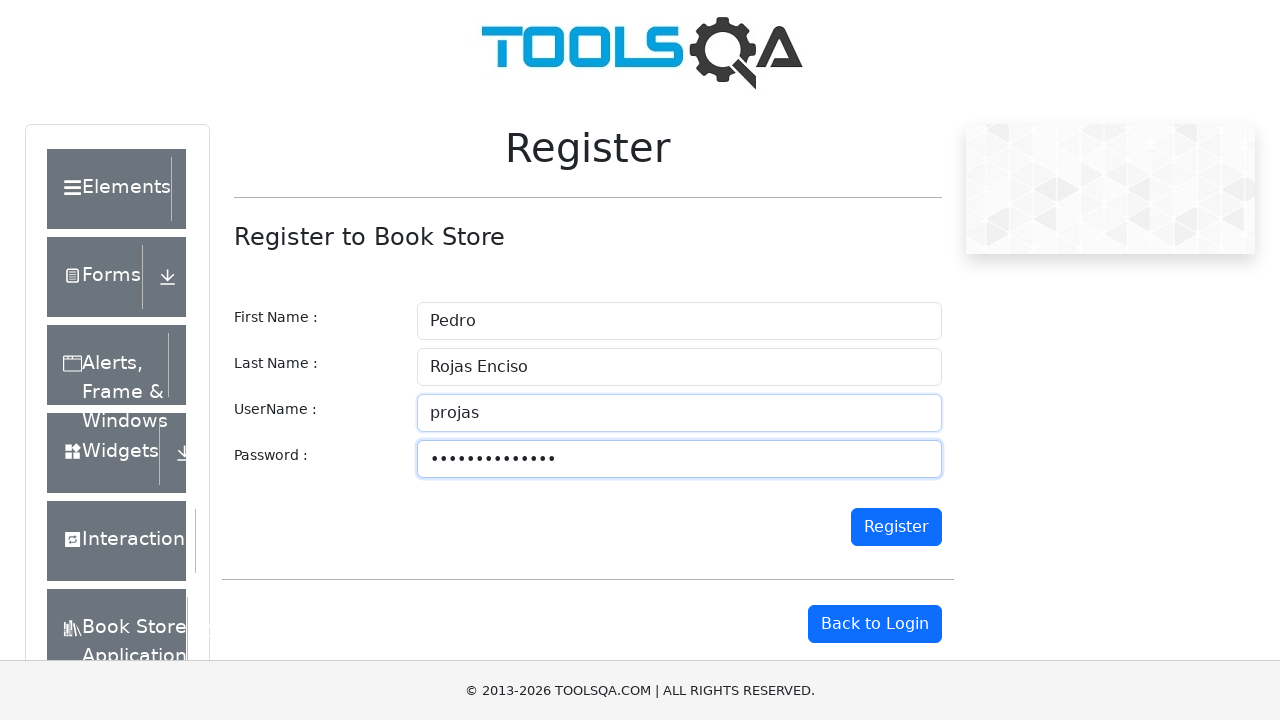

Clicked register button to submit form at (896, 527) on xpath=//button[@id='register']
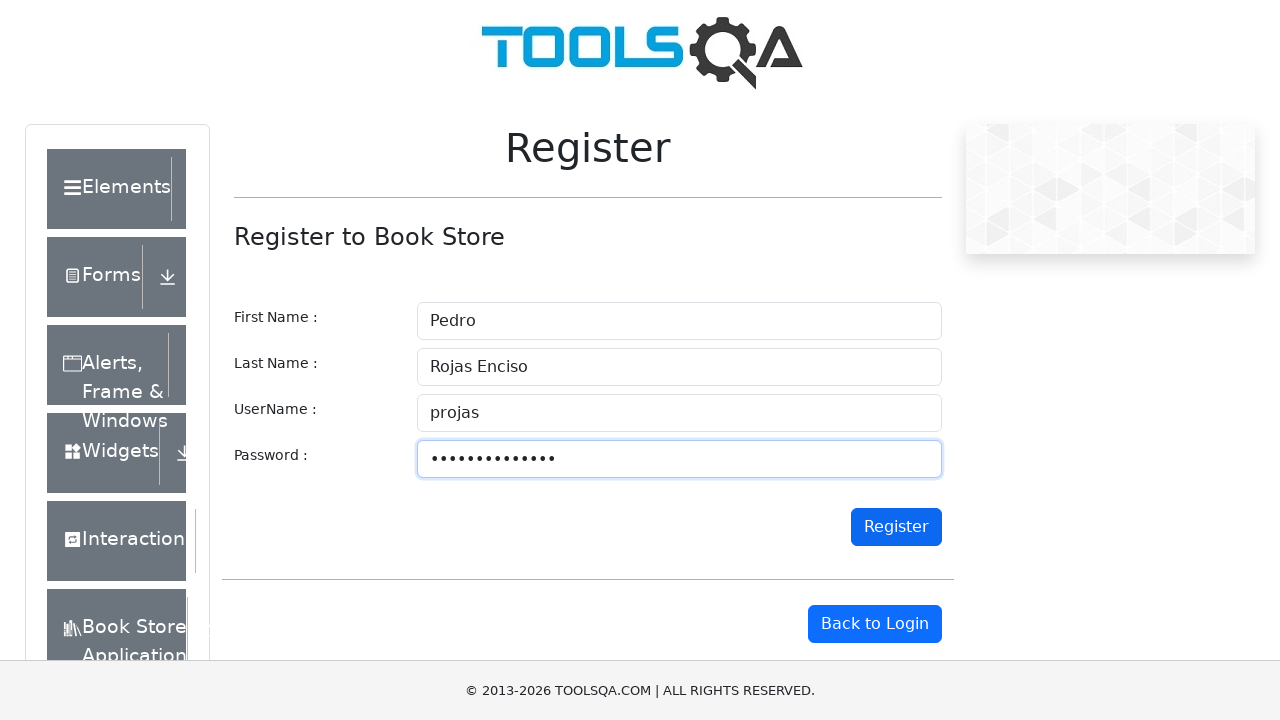

Waited 2 seconds for registration result
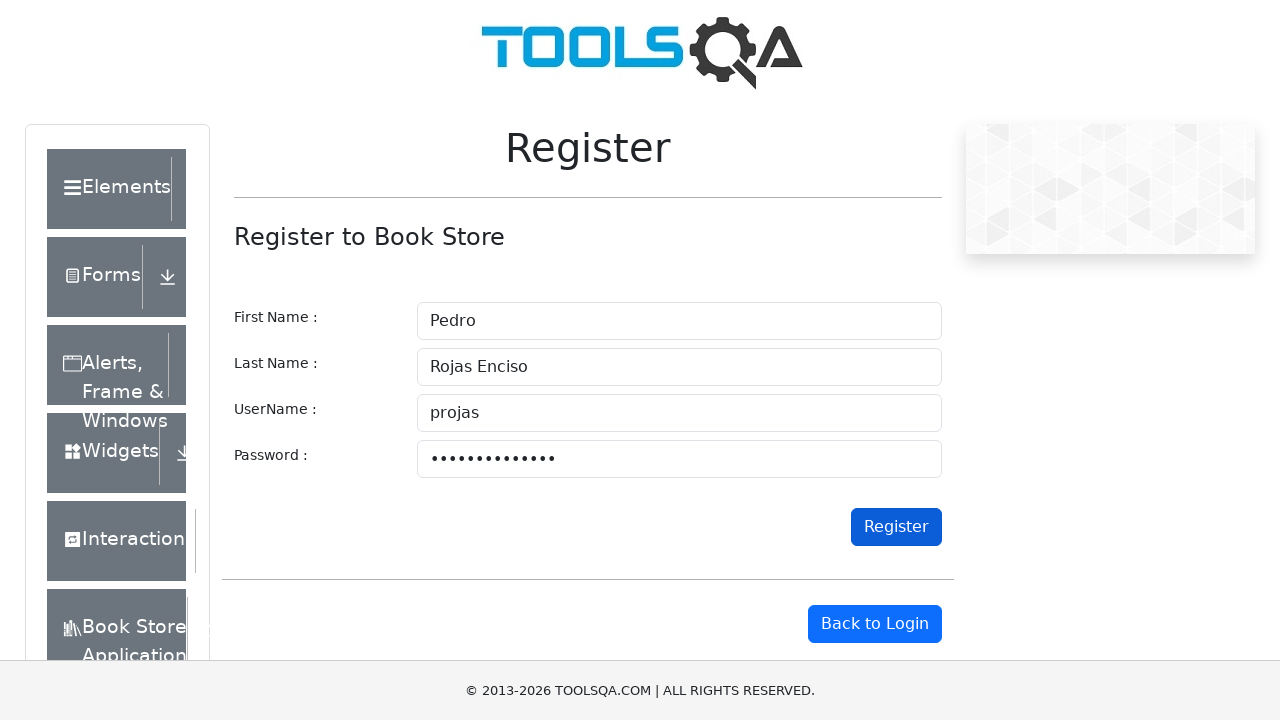

Verified reCaptcha error message element was loaded
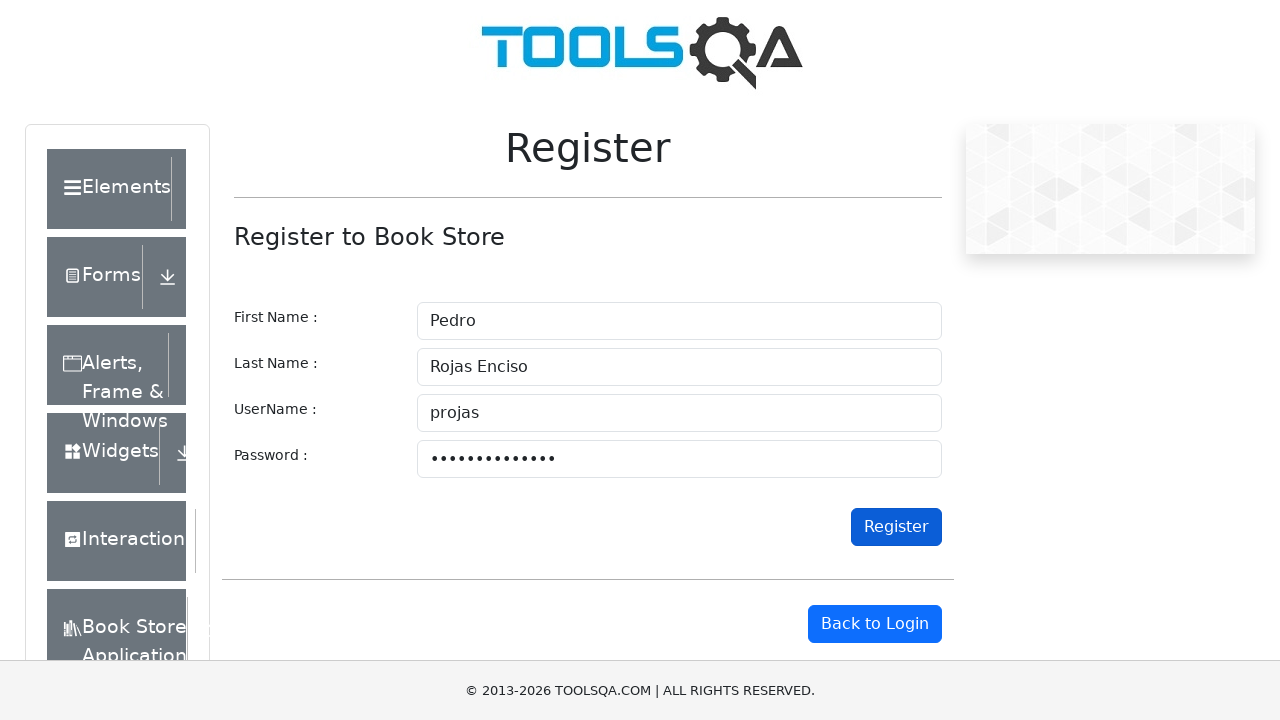

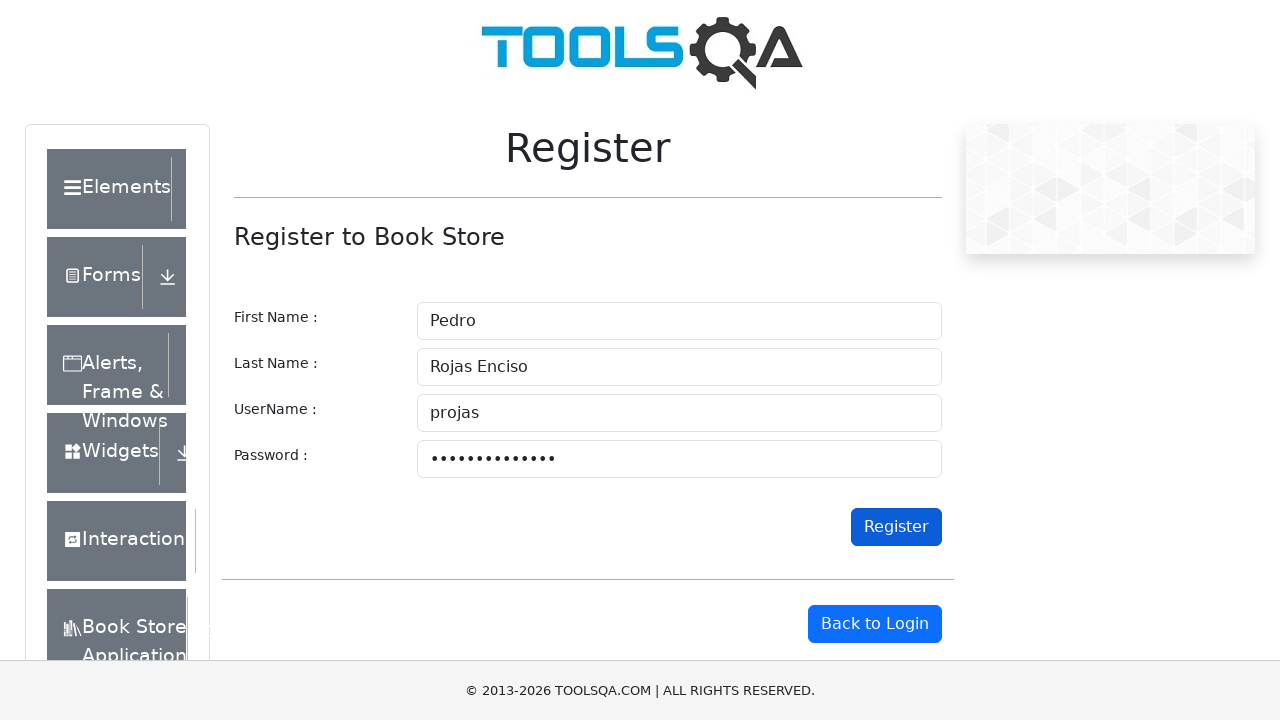